Tests a verification flow by clicking a verify button and checking that a success message appears on the page.

Starting URL: http://suninjuly.github.io/wait1.html

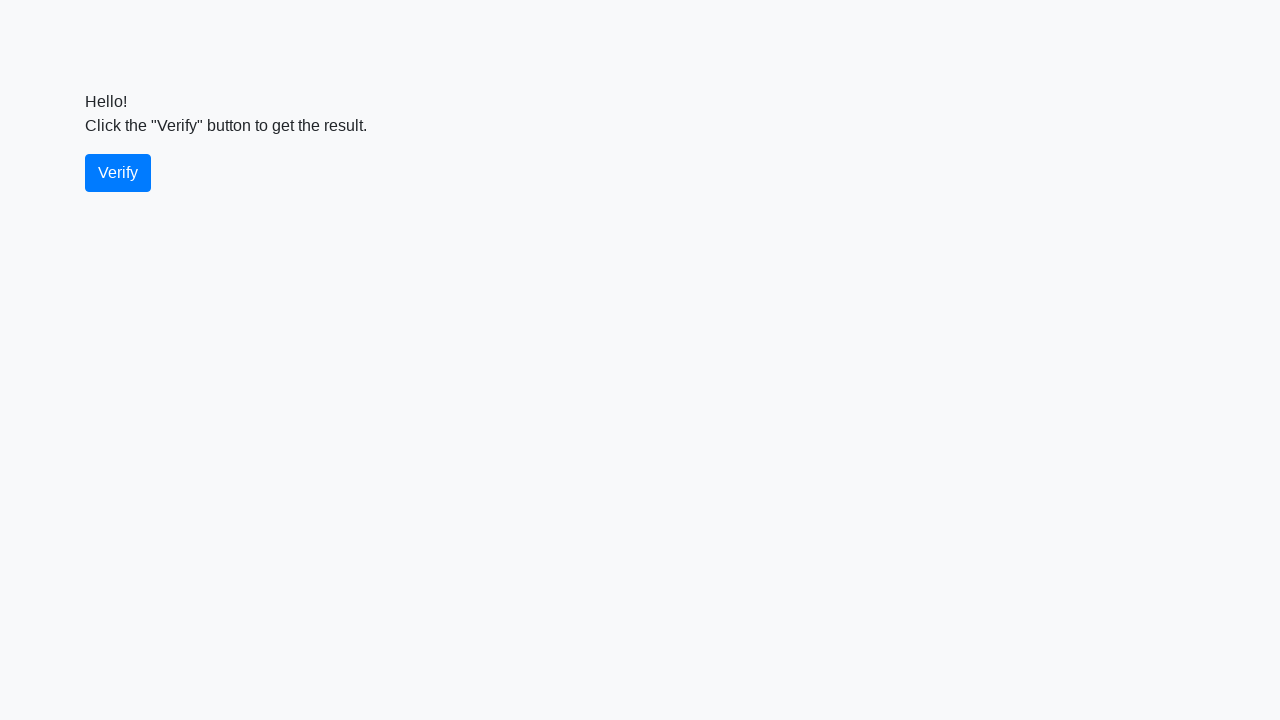

Clicked the verify button at (118, 173) on #verify
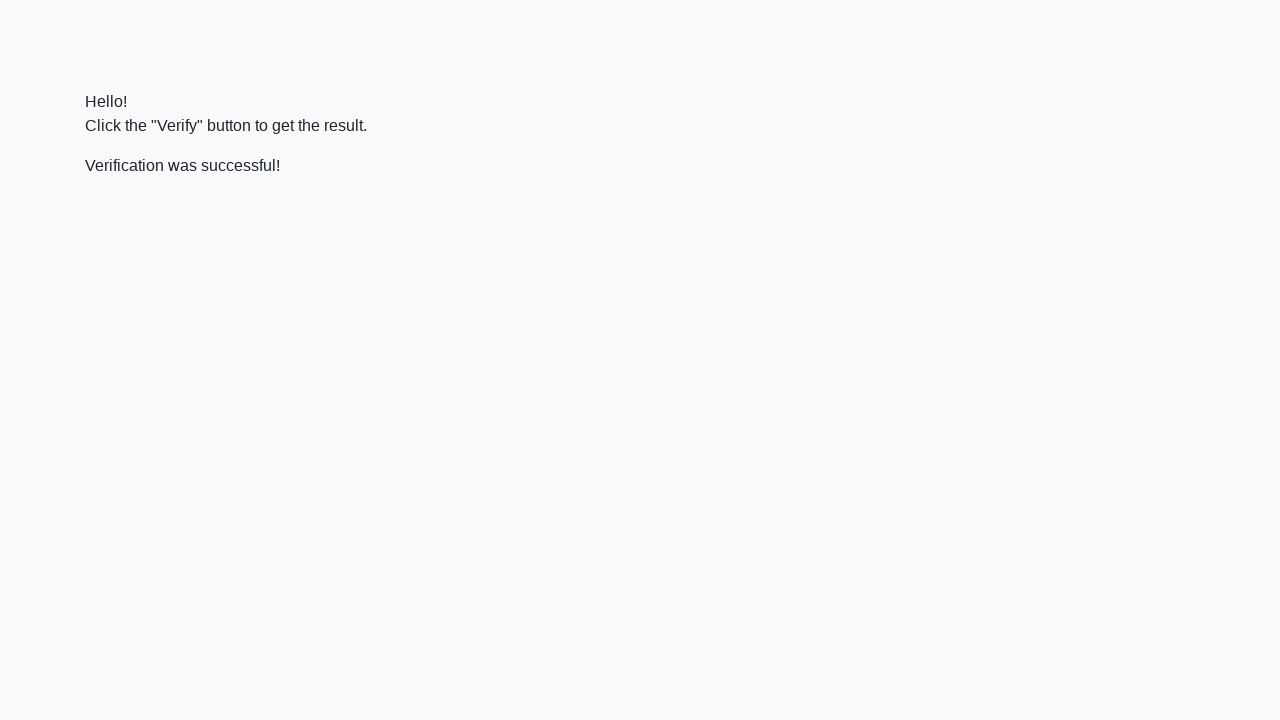

Success message element appeared on page
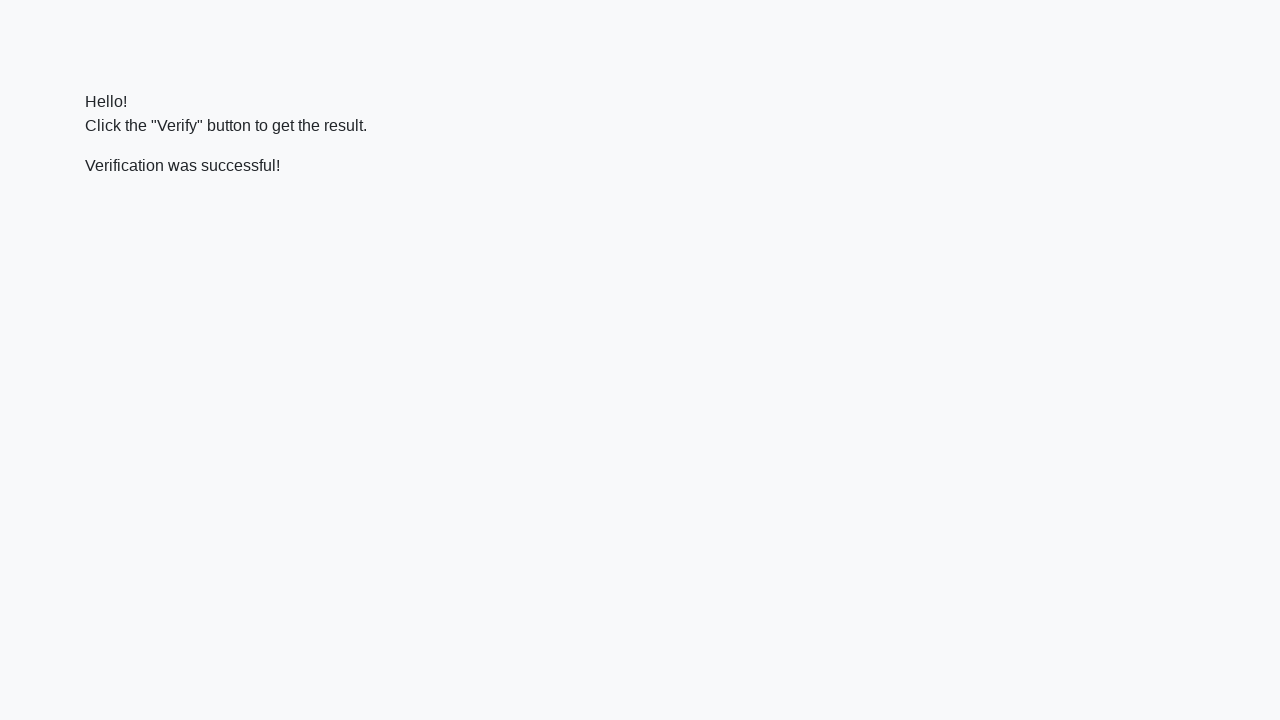

Verified that success message contains 'successful'
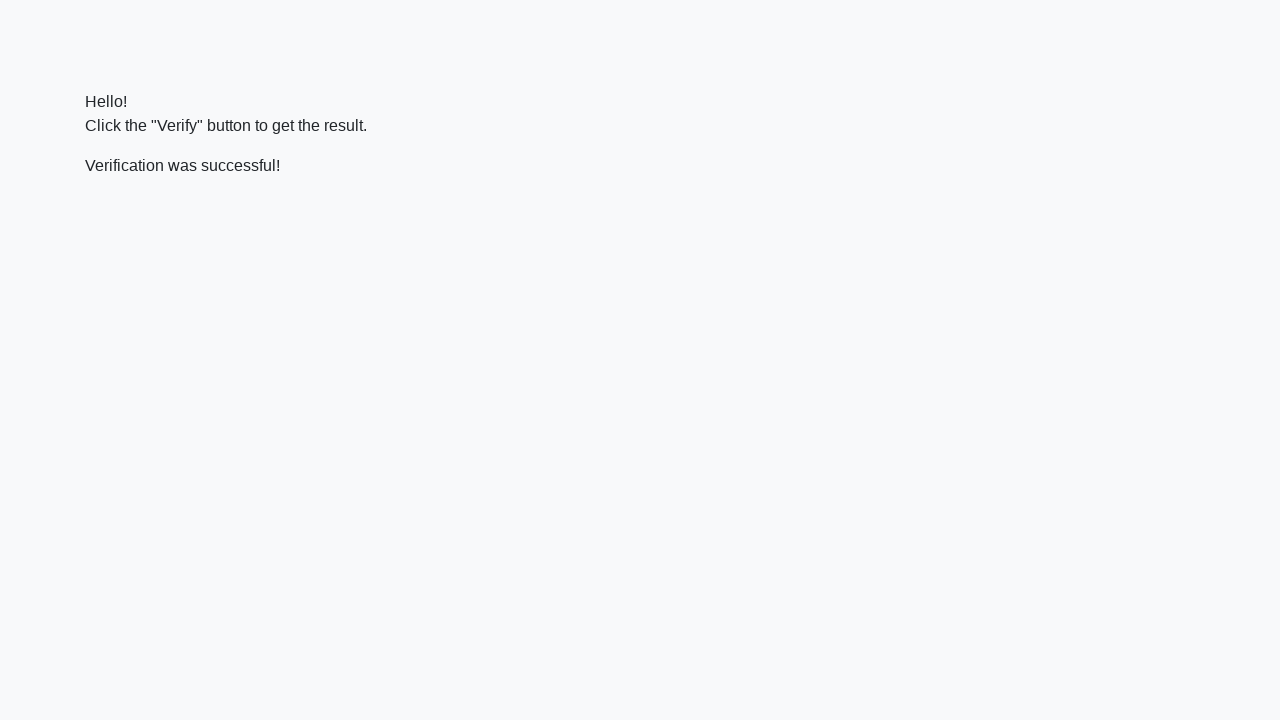

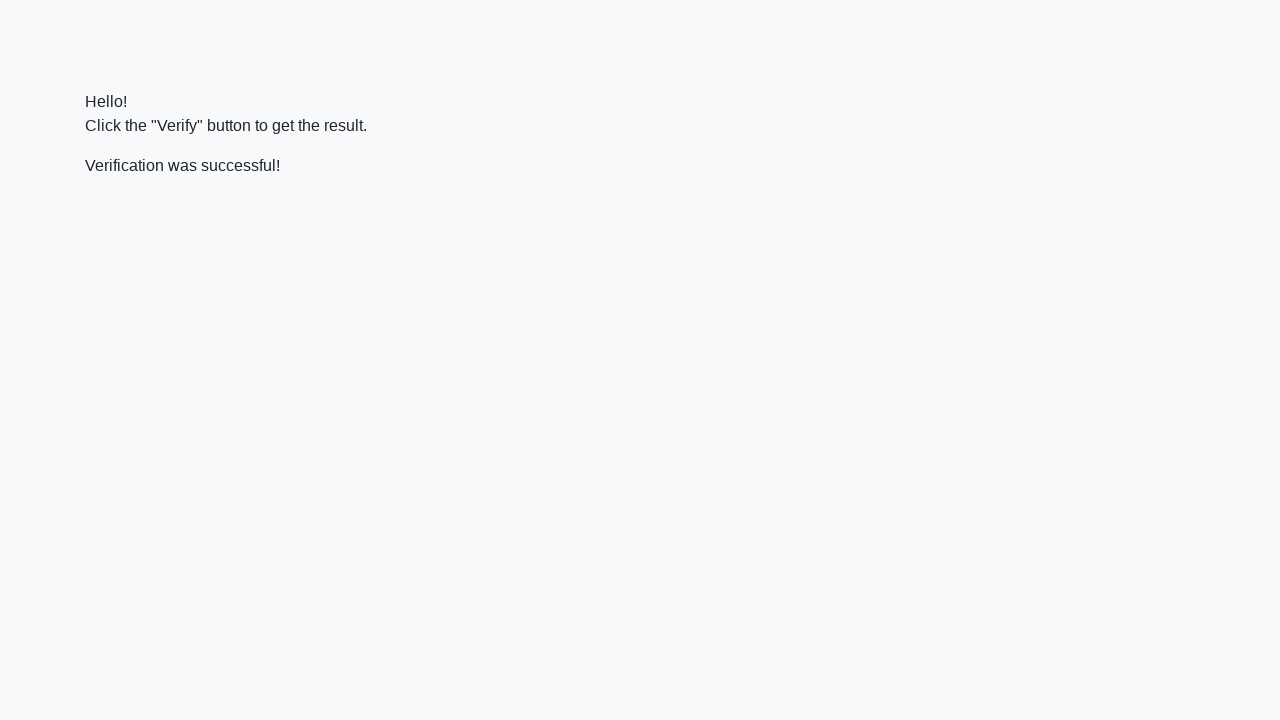